Tests the table filter functionality by entering a search term and verifying that the displayed items are correctly filtered

Starting URL: https://rahulshettyacademy.com/seleniumPractise/#/offers

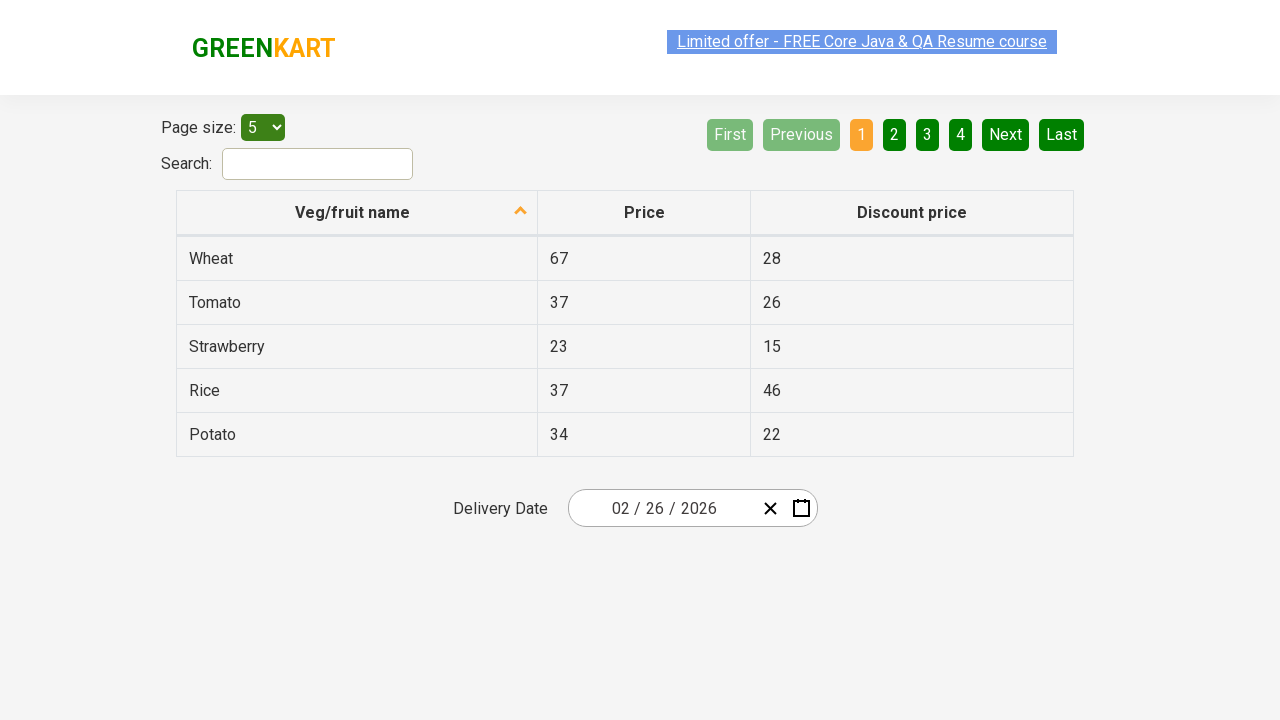

Entered search term 'ber' in filter field on #search-field
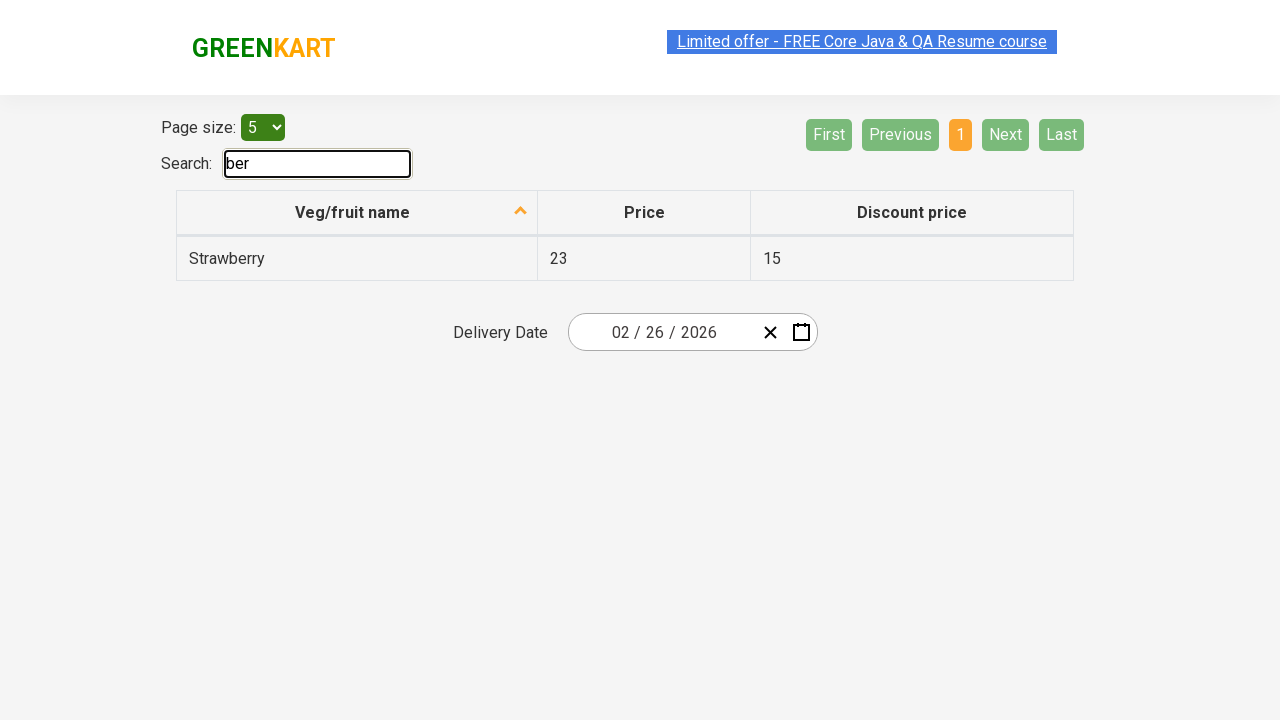

Waited for filter to apply
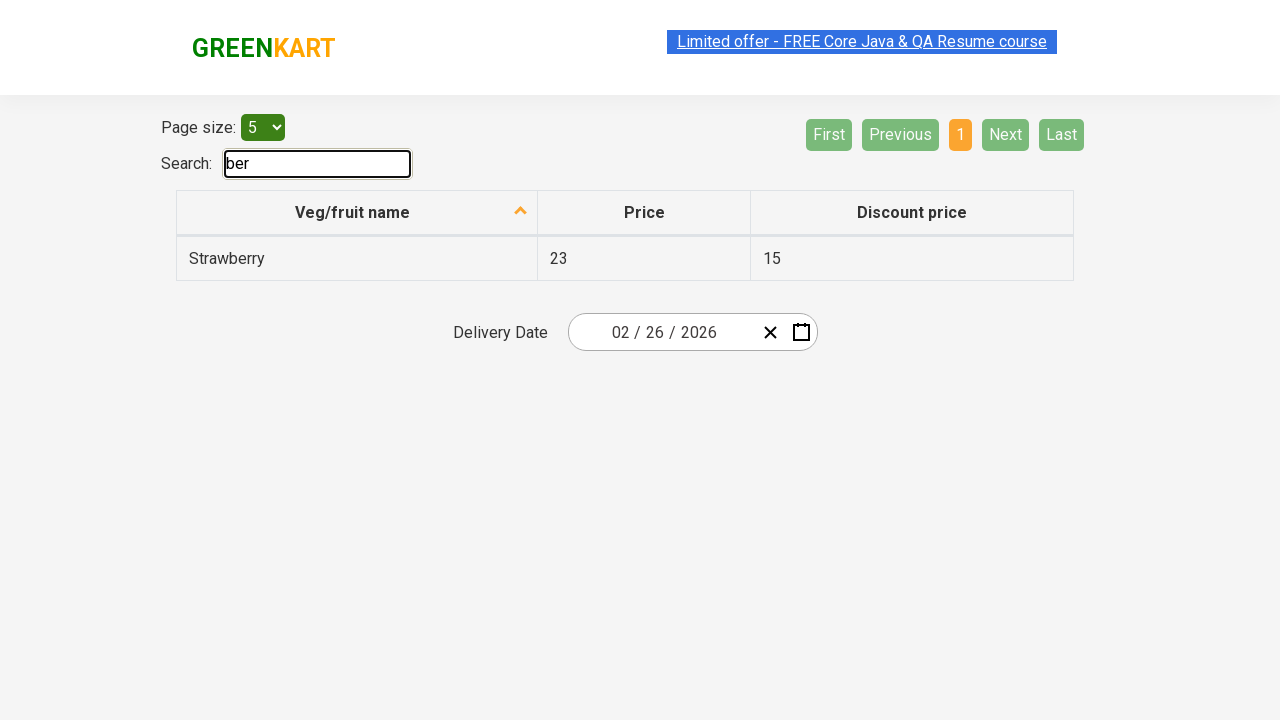

Retrieved all filtered items from first column
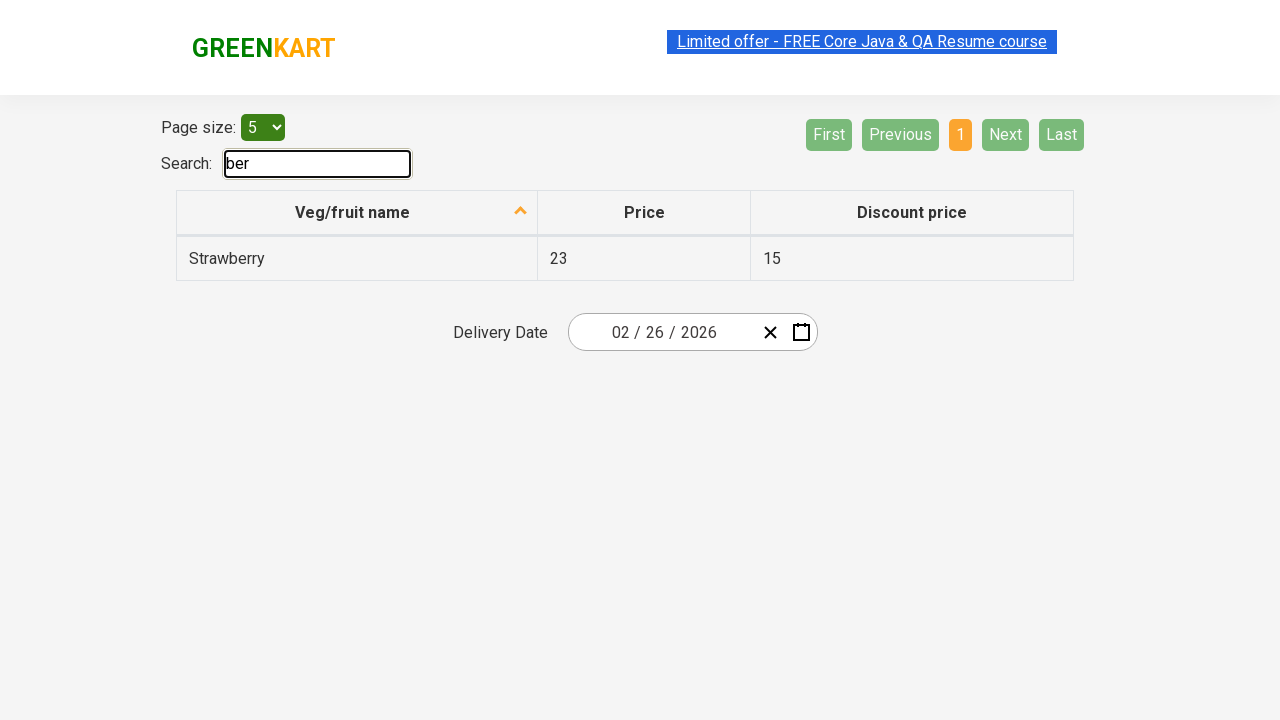

Verified filtered item contains 'ber': Strawberry
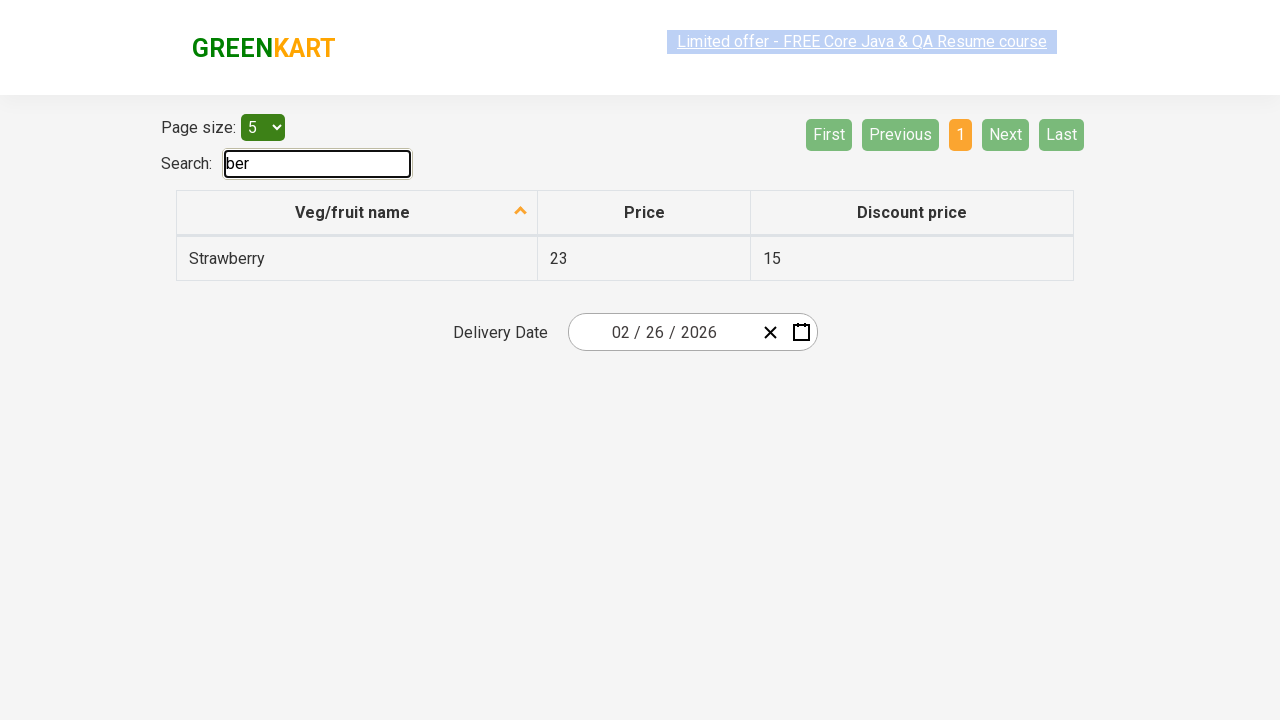

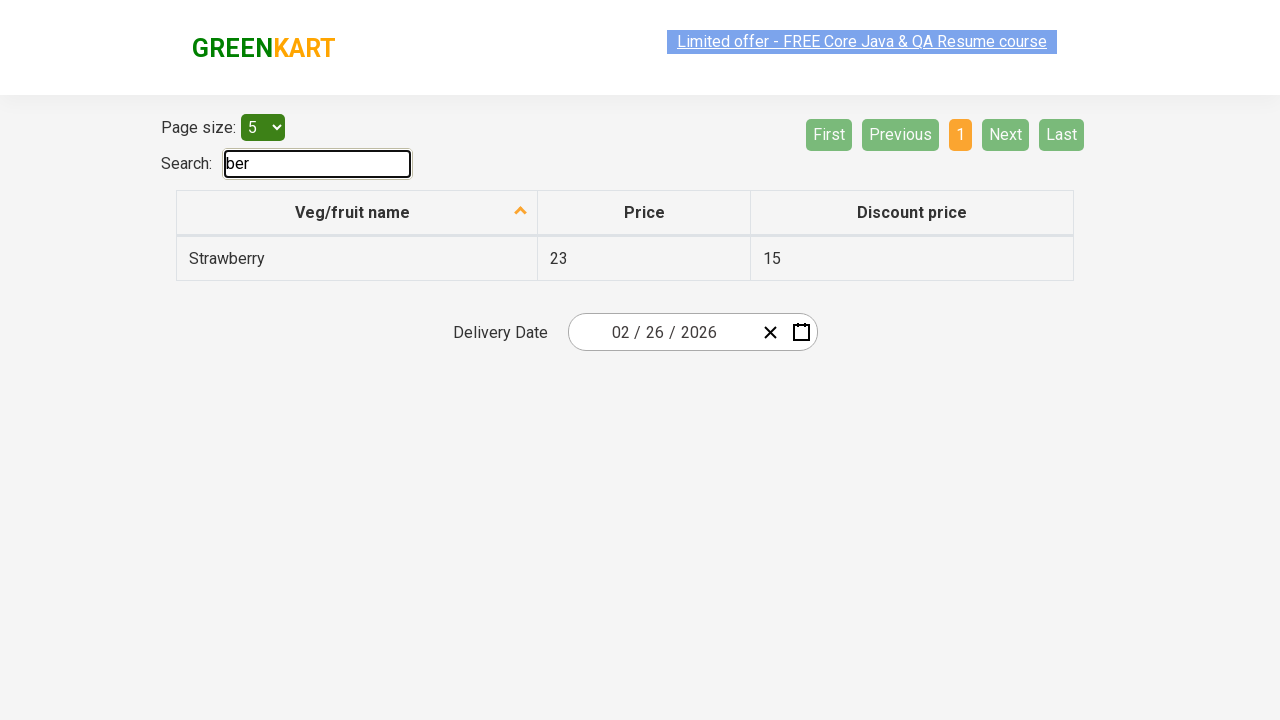